Tests various UI controls on a practice page including dropdown selection, radio buttons, and checkbox interactions without performing actual login

Starting URL: https://rahulshettyacademy.com/loginpagePractise/

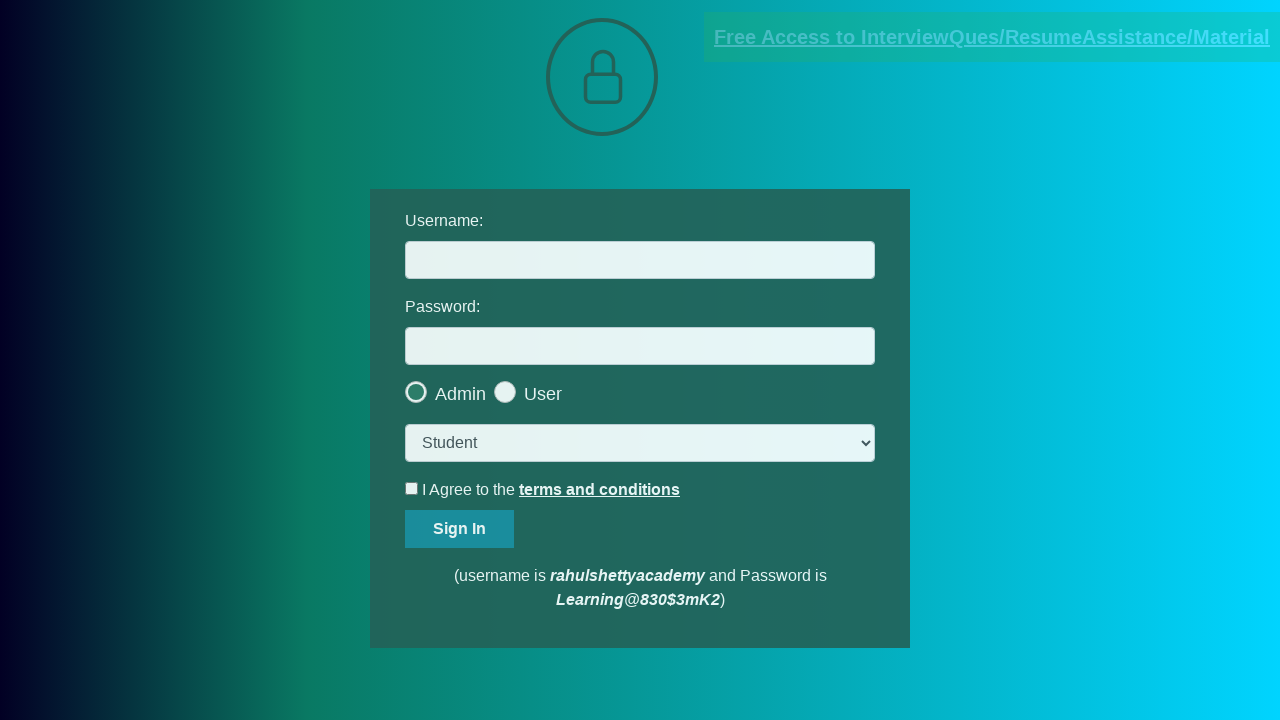

Selected 'consult' option from dropdown on select.form-control
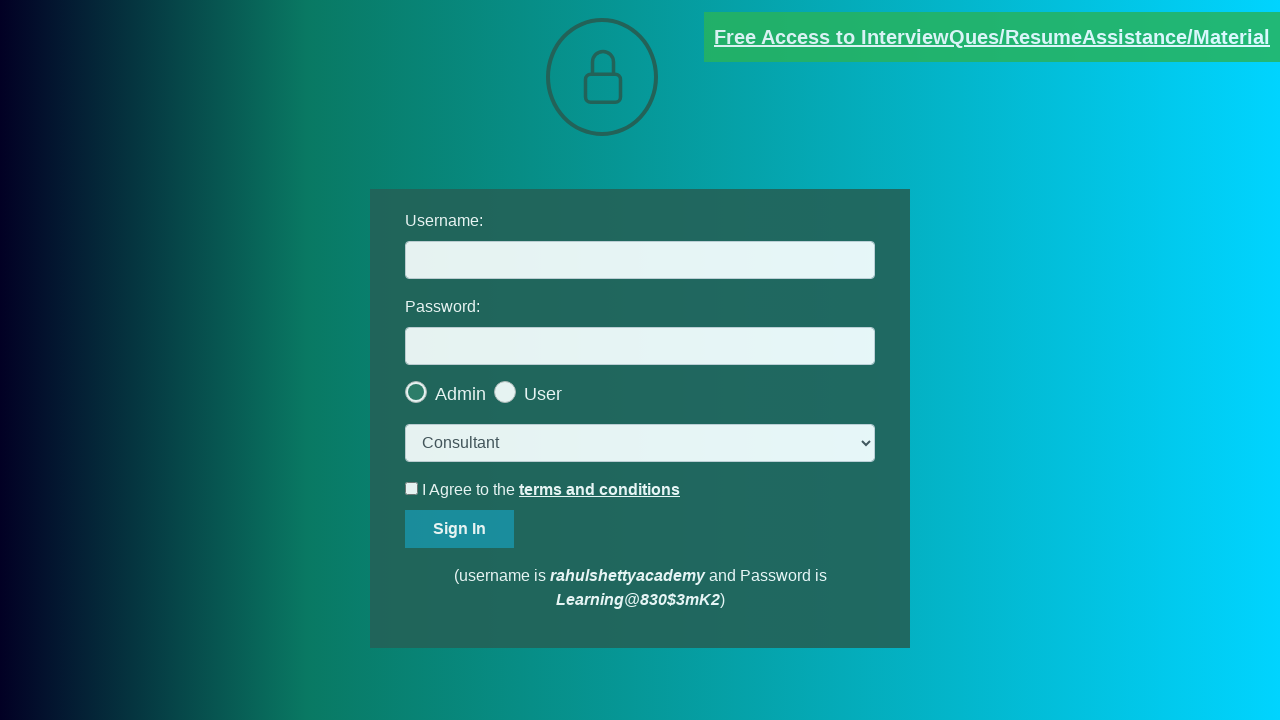

Clicked last radio button at (543, 394) on .radiotextsty >> nth=-1
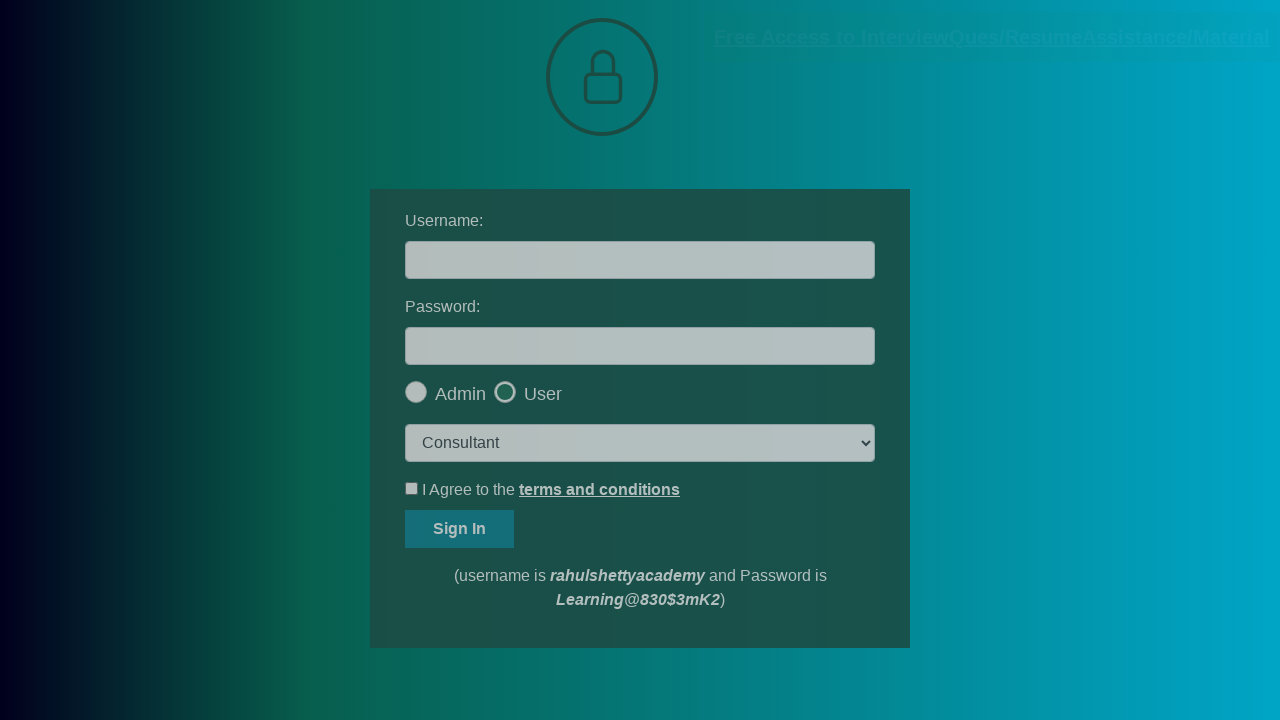

Clicked okay button on popup at (698, 144) on #okayBtn
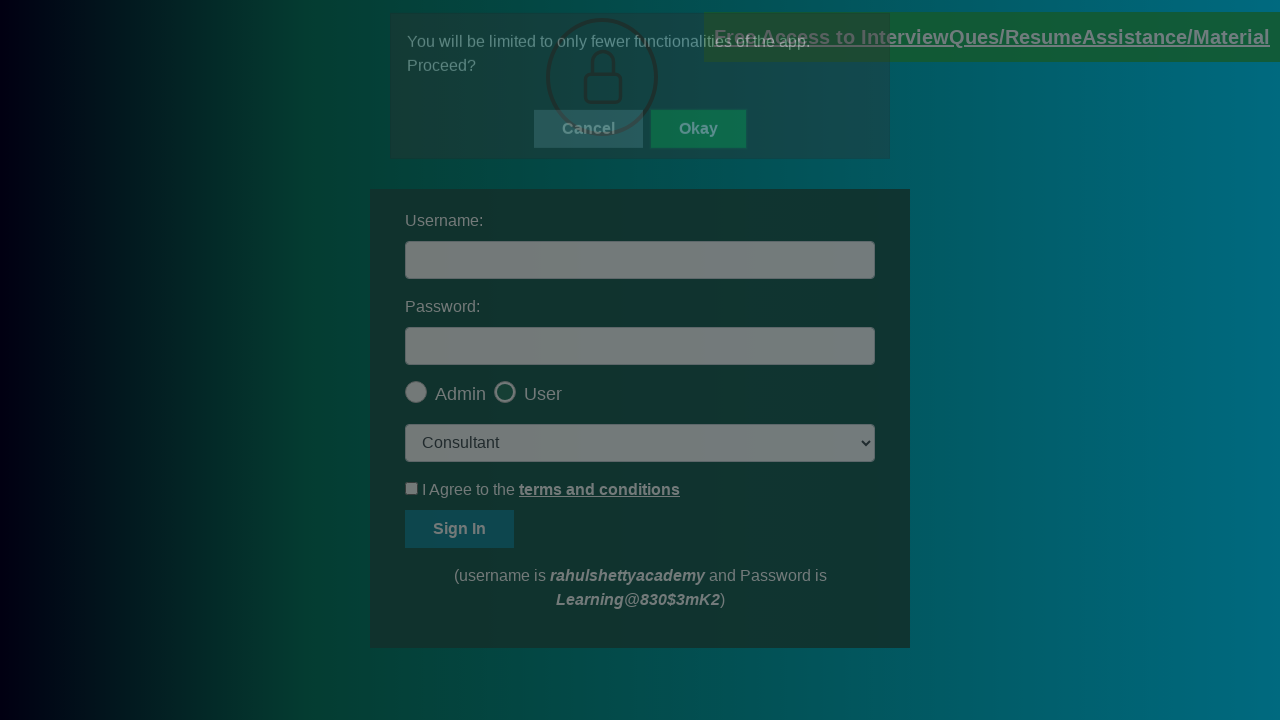

Clicked terms checkbox to check it at (412, 488) on #terms
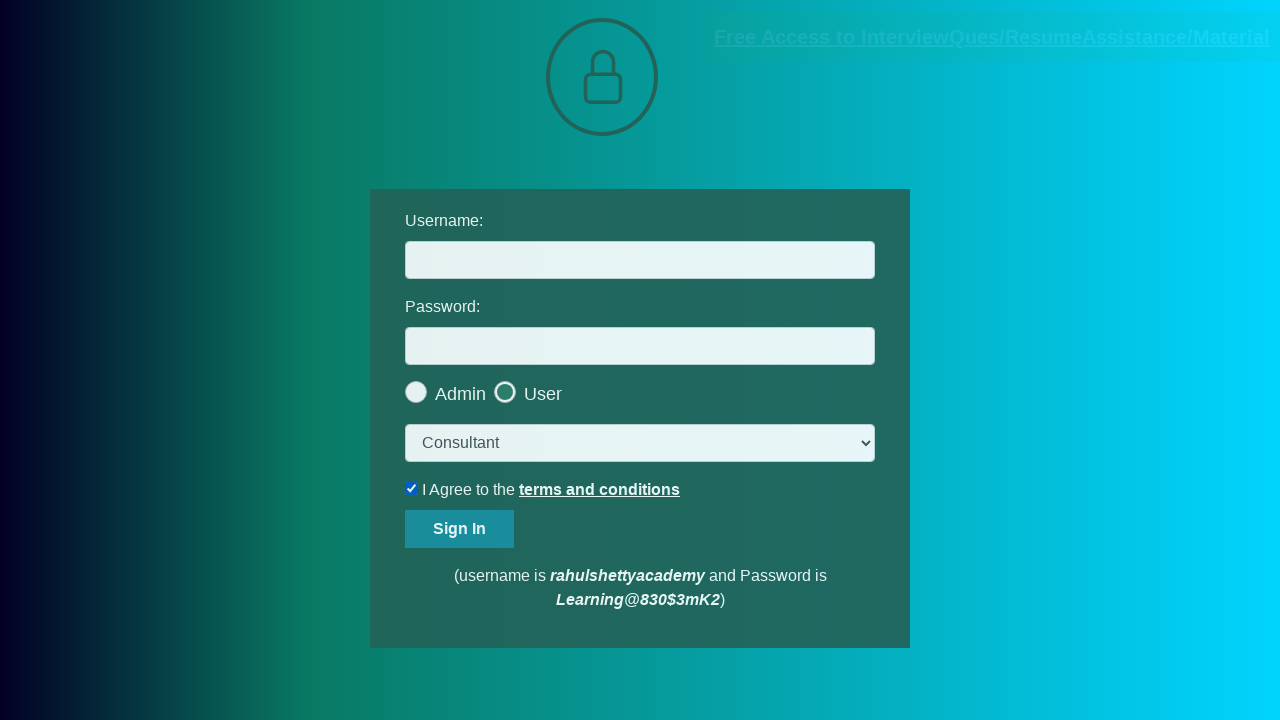

Unchecked terms checkbox at (412, 488) on #terms
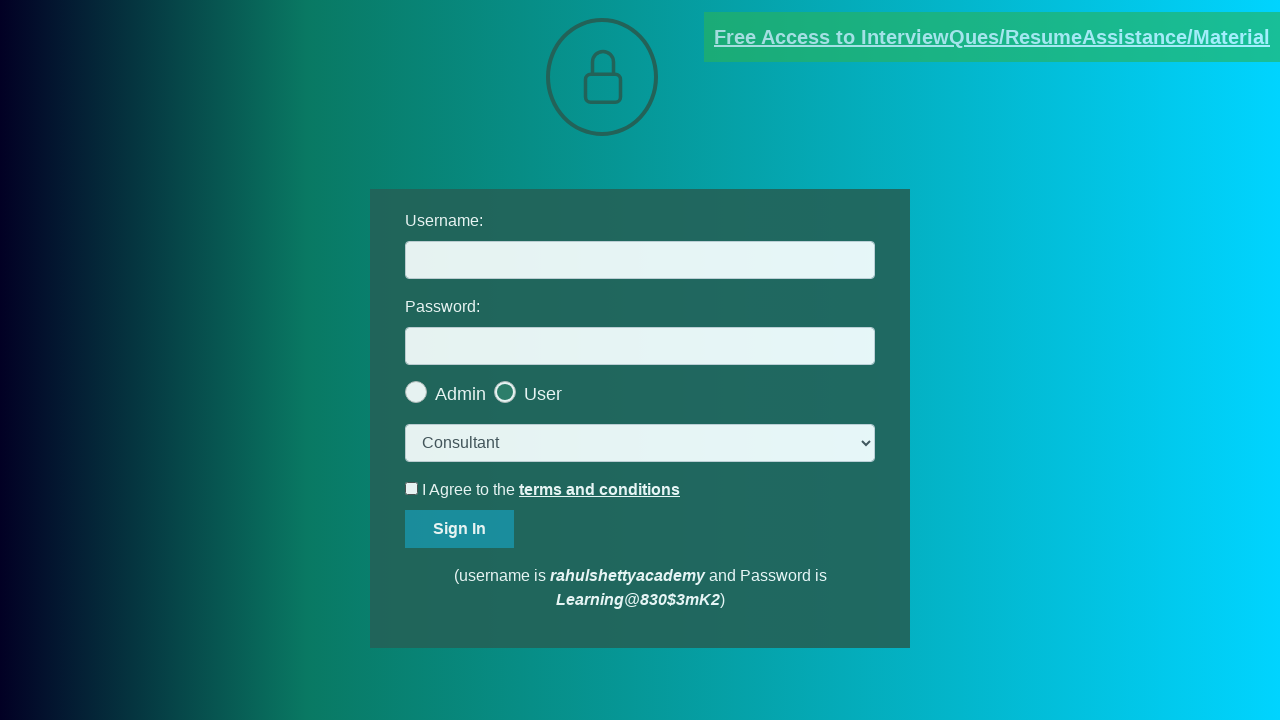

Verified document link with expected attribute loaded
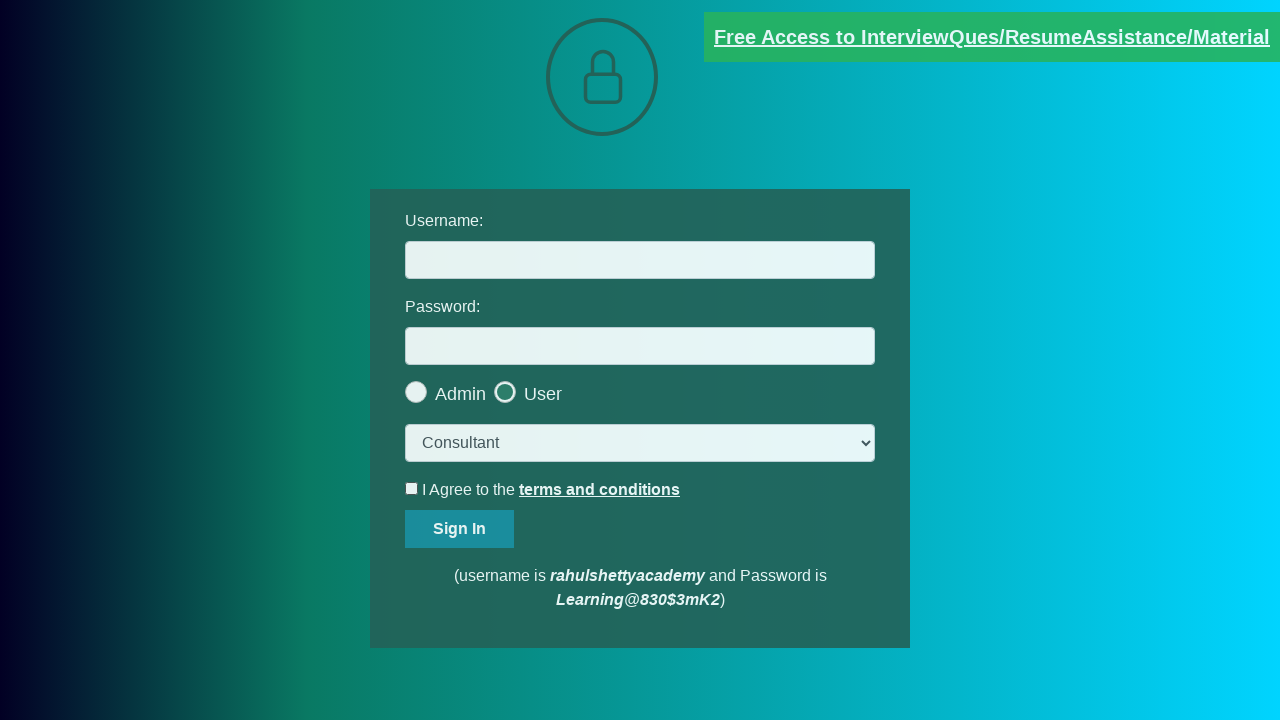

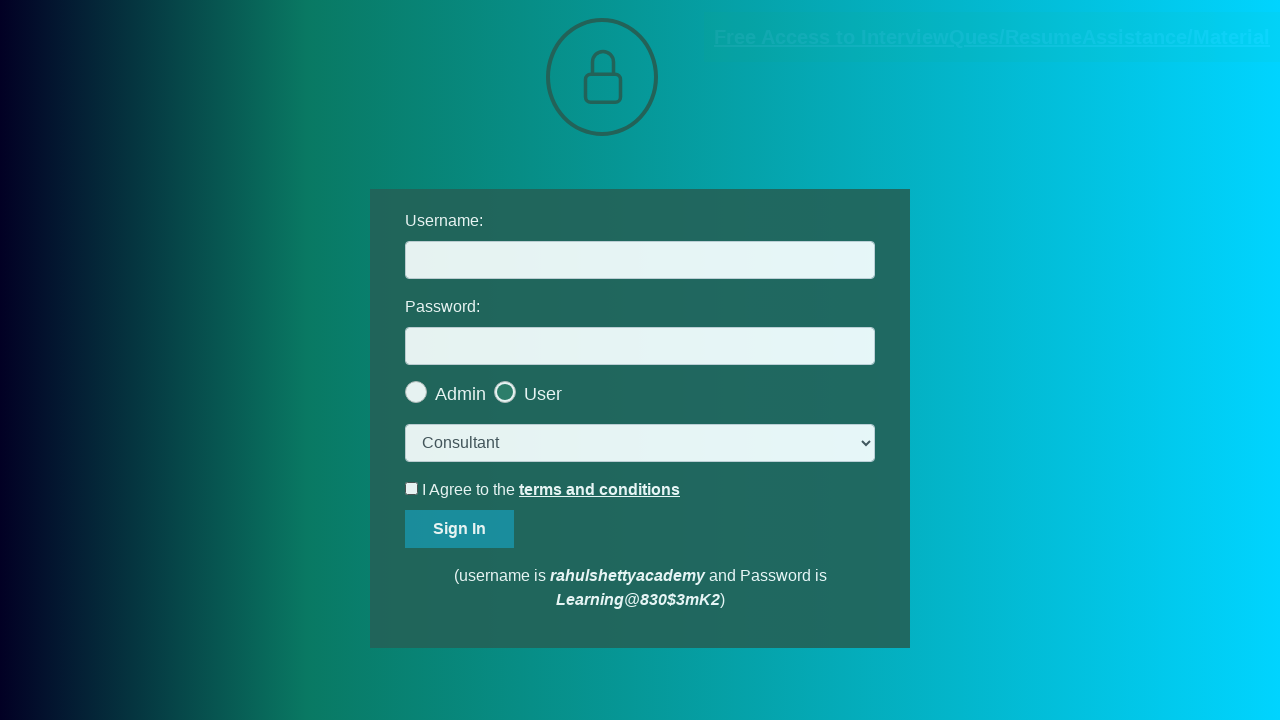